Navigates to a YouTube video page and verifies the page loads correctly by checking the title and YouTube-specific properties

Starting URL: https://www.youtube.com/watch?v=QEzlsjAqADA

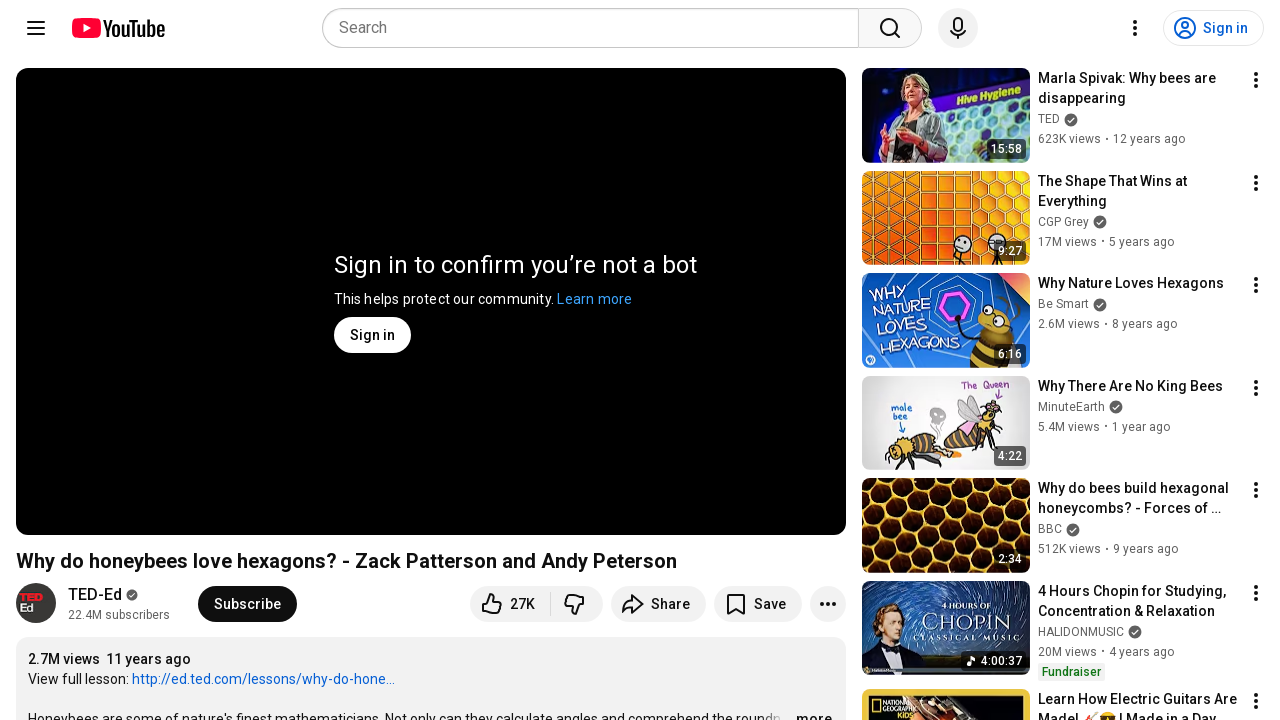

Navigated to YouTube video page
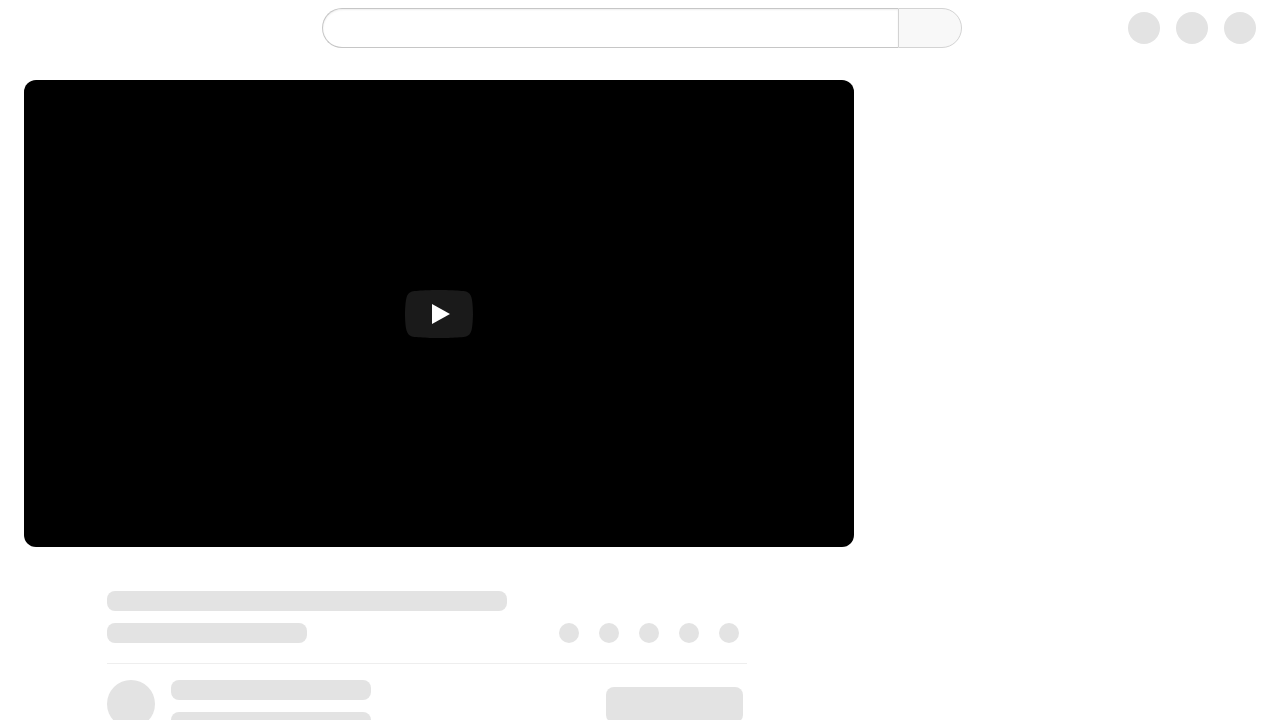

Retrieved page title: Why do honeybees love hexagons? - Zack Patterson and Andy Peterson - YouTube
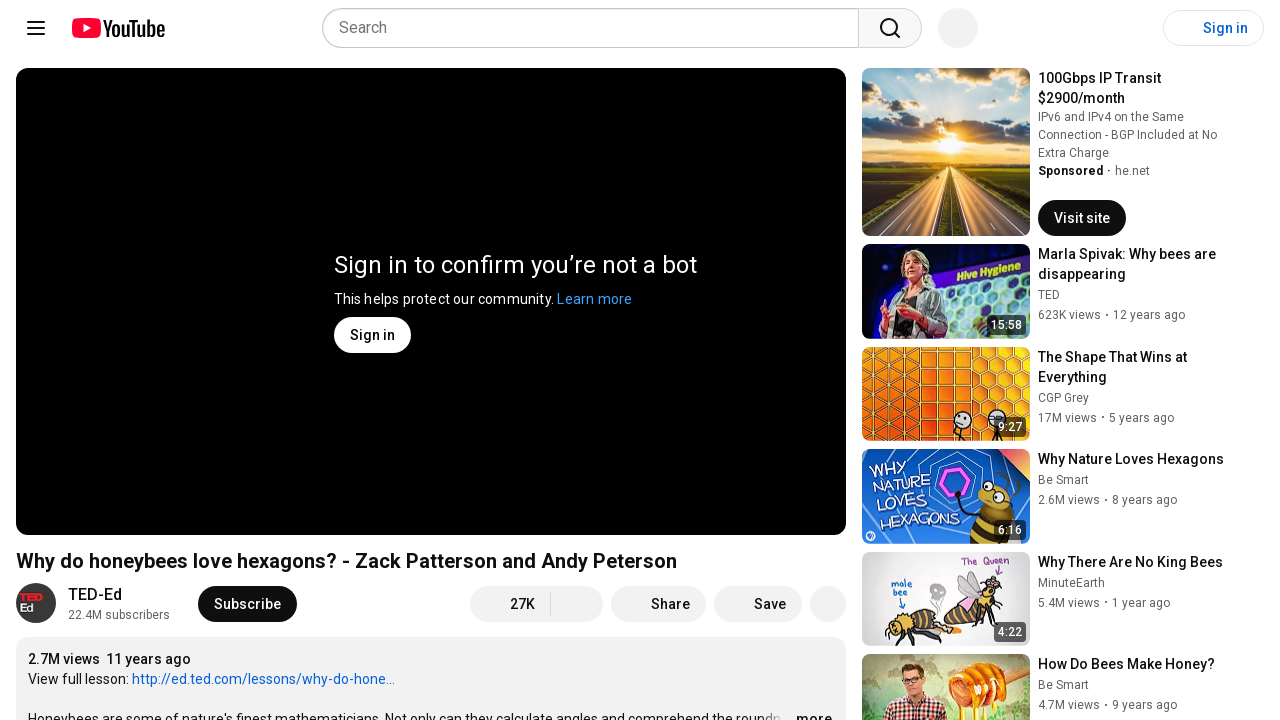

Verified YouTube configuration loaded (TTS_URL length: 0)
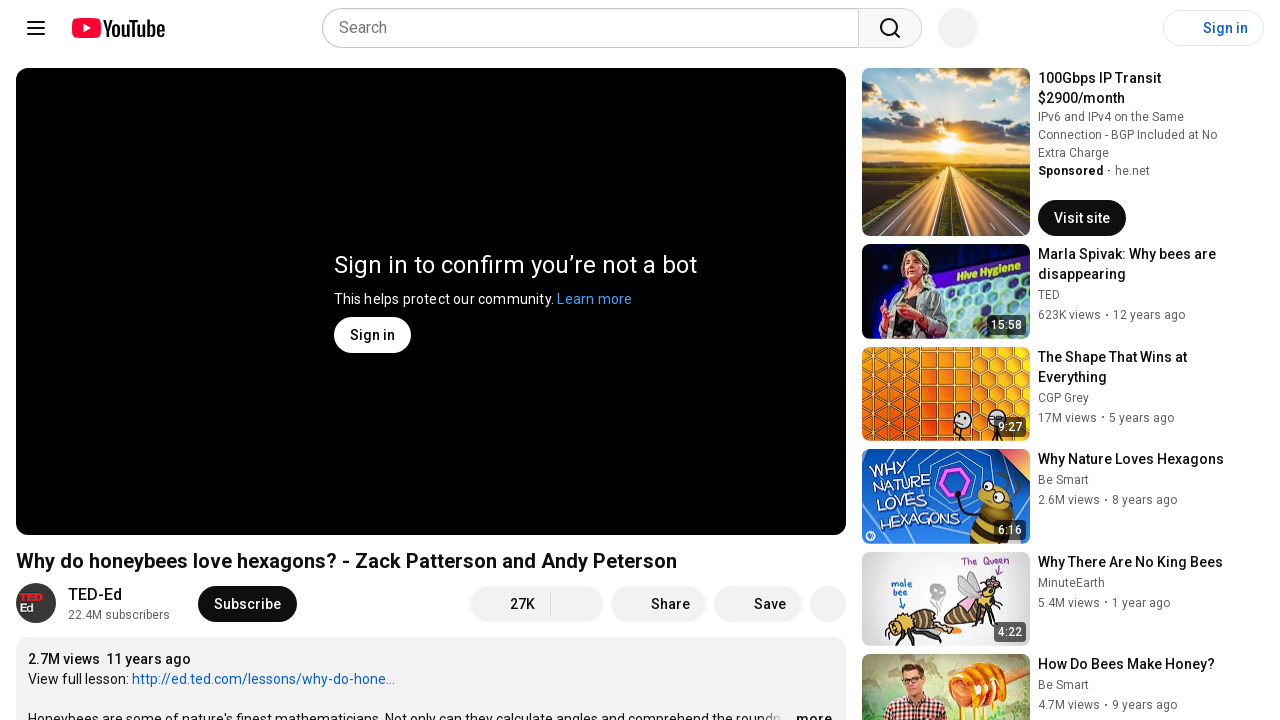

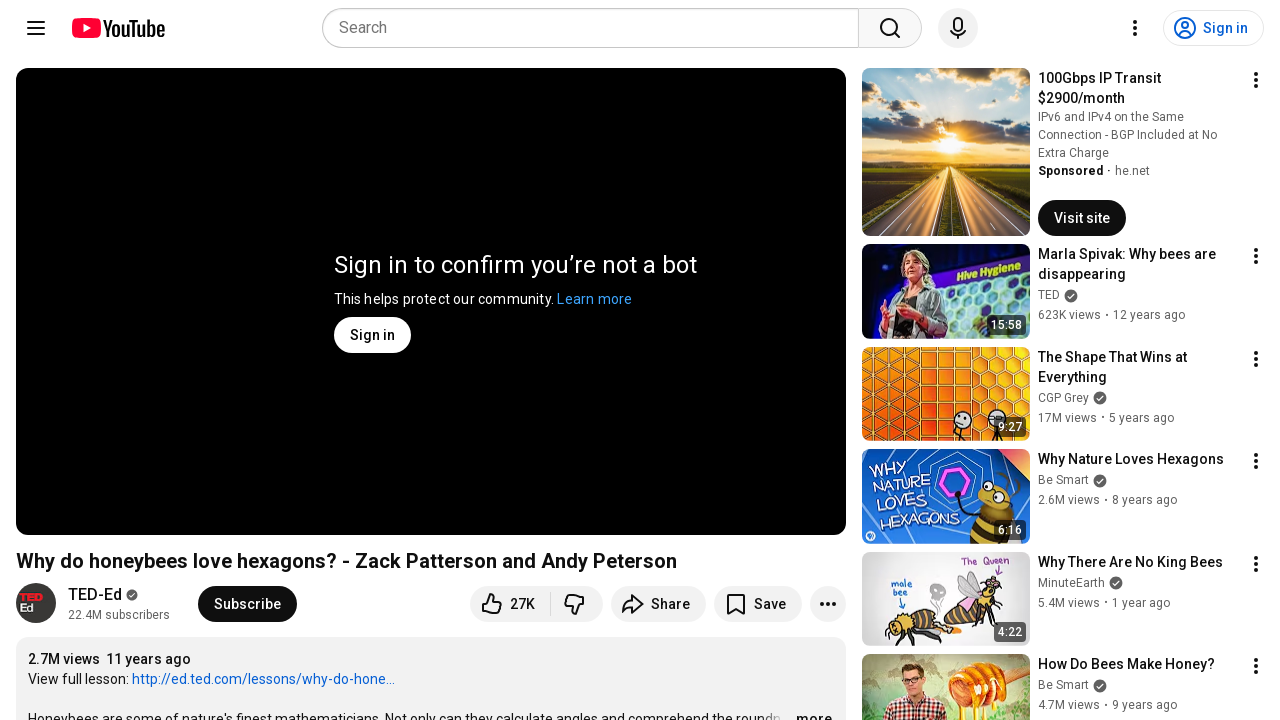